Tests that todo data persists after page reload

Starting URL: https://demo.playwright.dev/todomvc

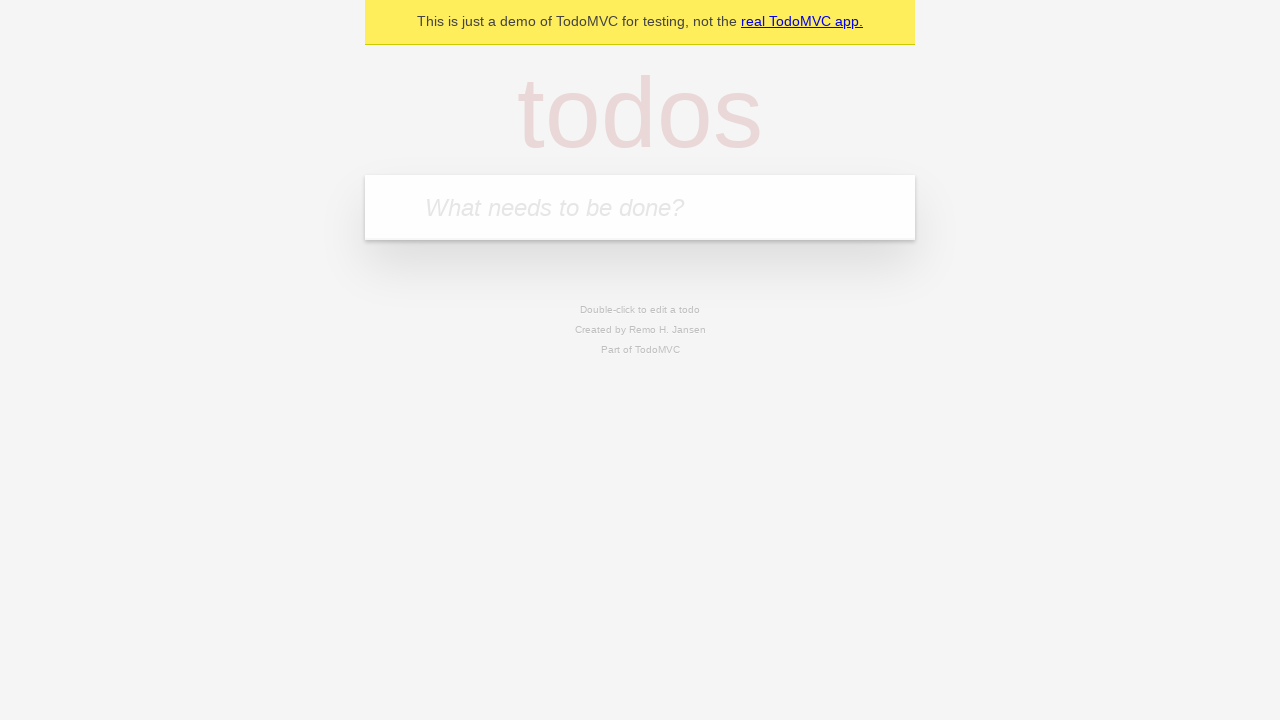

Filled todo input with 'buy some cheese' on internal:attr=[placeholder="What needs to be done?"i]
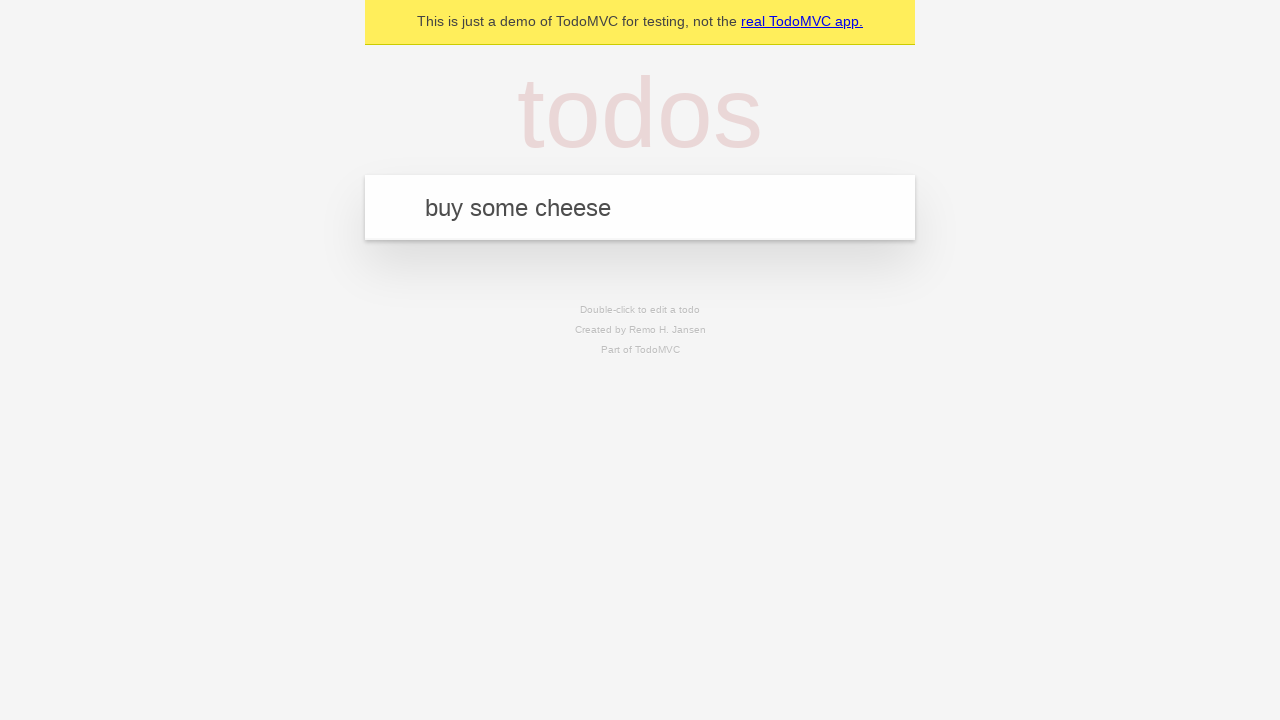

Pressed Enter to create todo 'buy some cheese' on internal:attr=[placeholder="What needs to be done?"i]
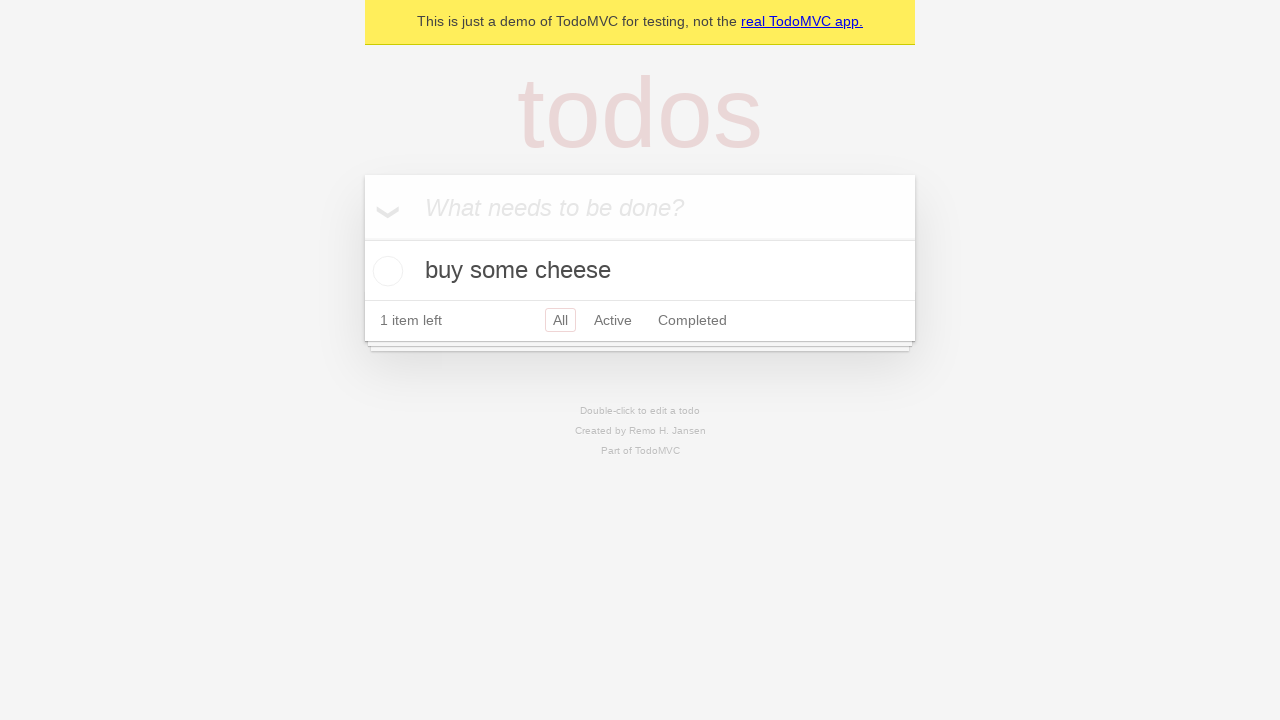

Filled todo input with 'feed the cat' on internal:attr=[placeholder="What needs to be done?"i]
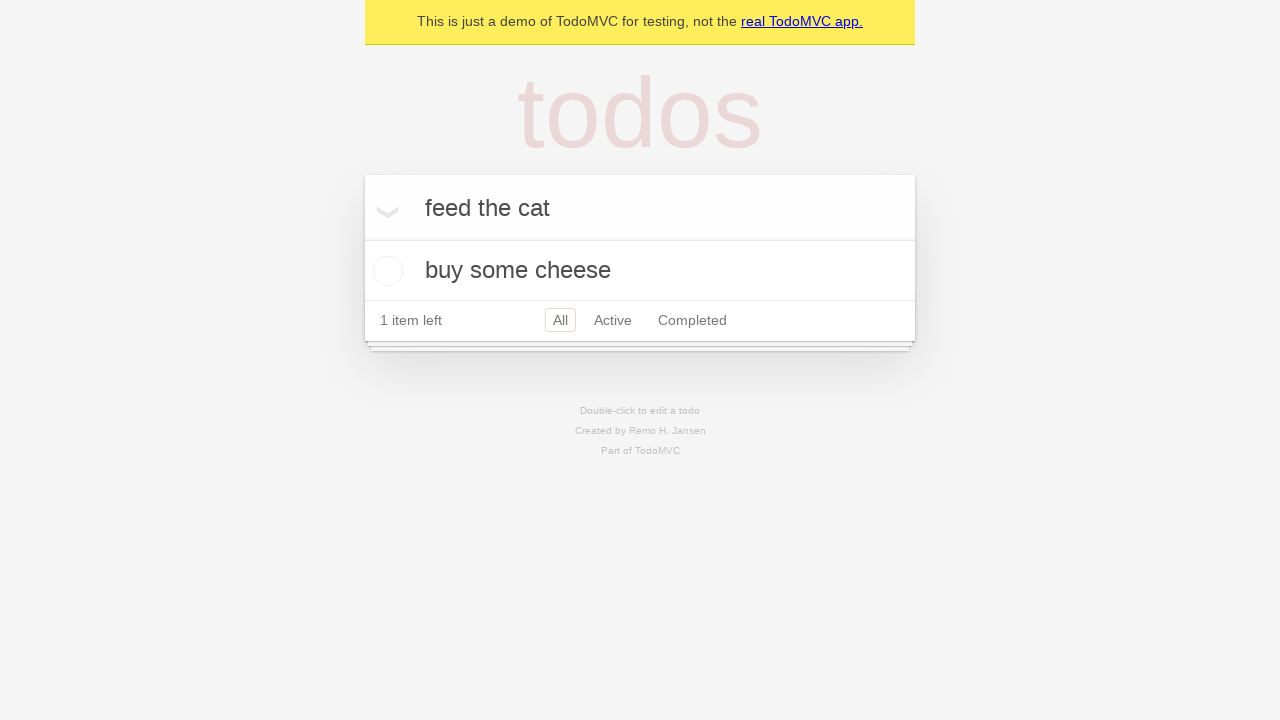

Pressed Enter to create todo 'feed the cat' on internal:attr=[placeholder="What needs to be done?"i]
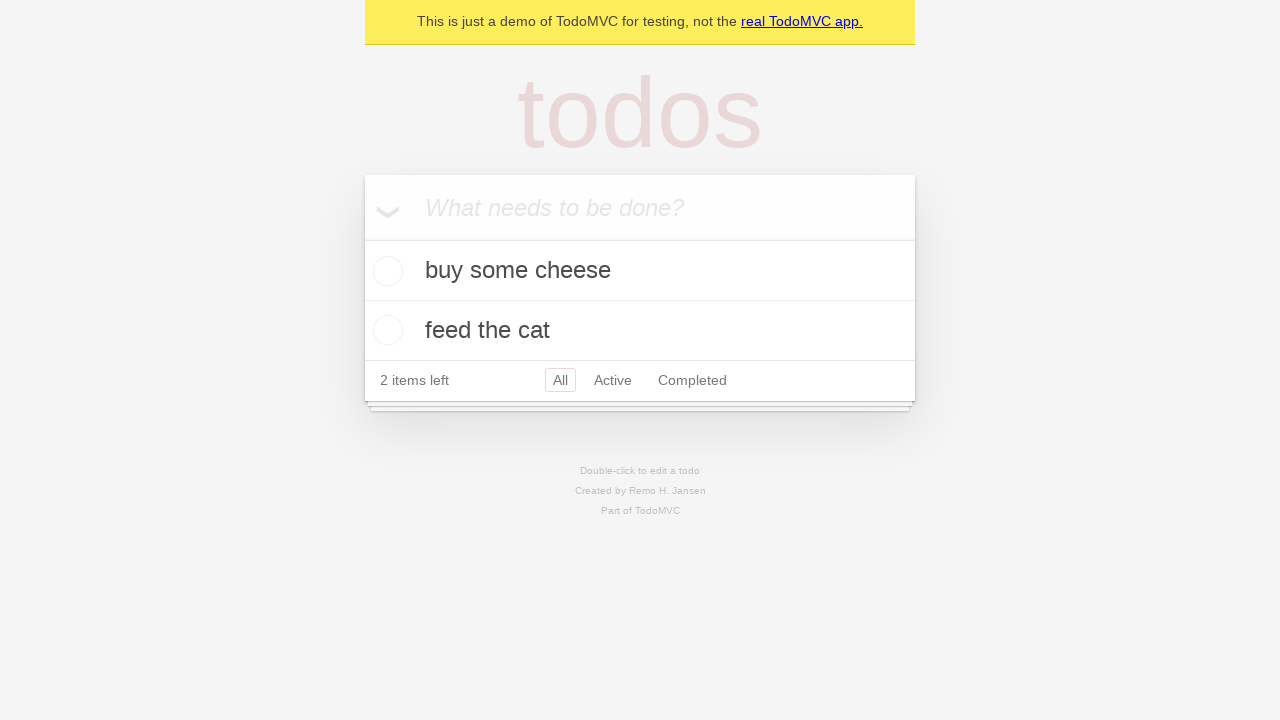

Located all todo items on the page
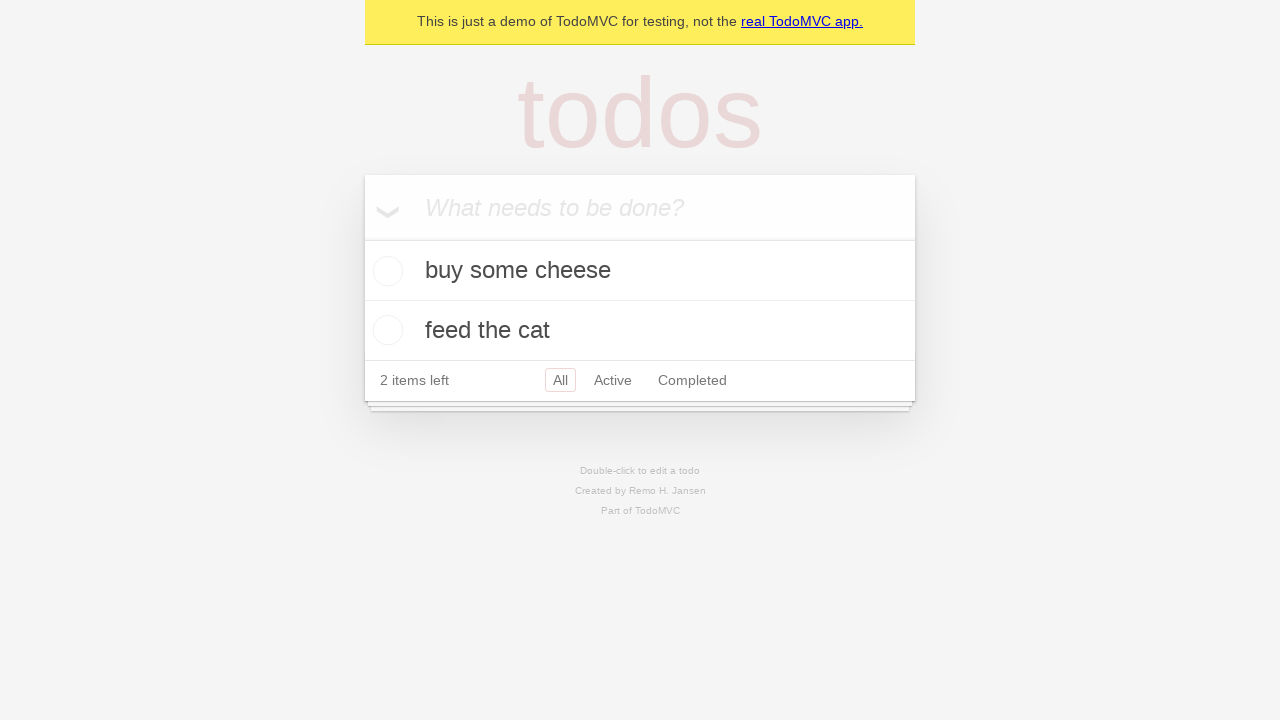

Located checkbox for first todo item
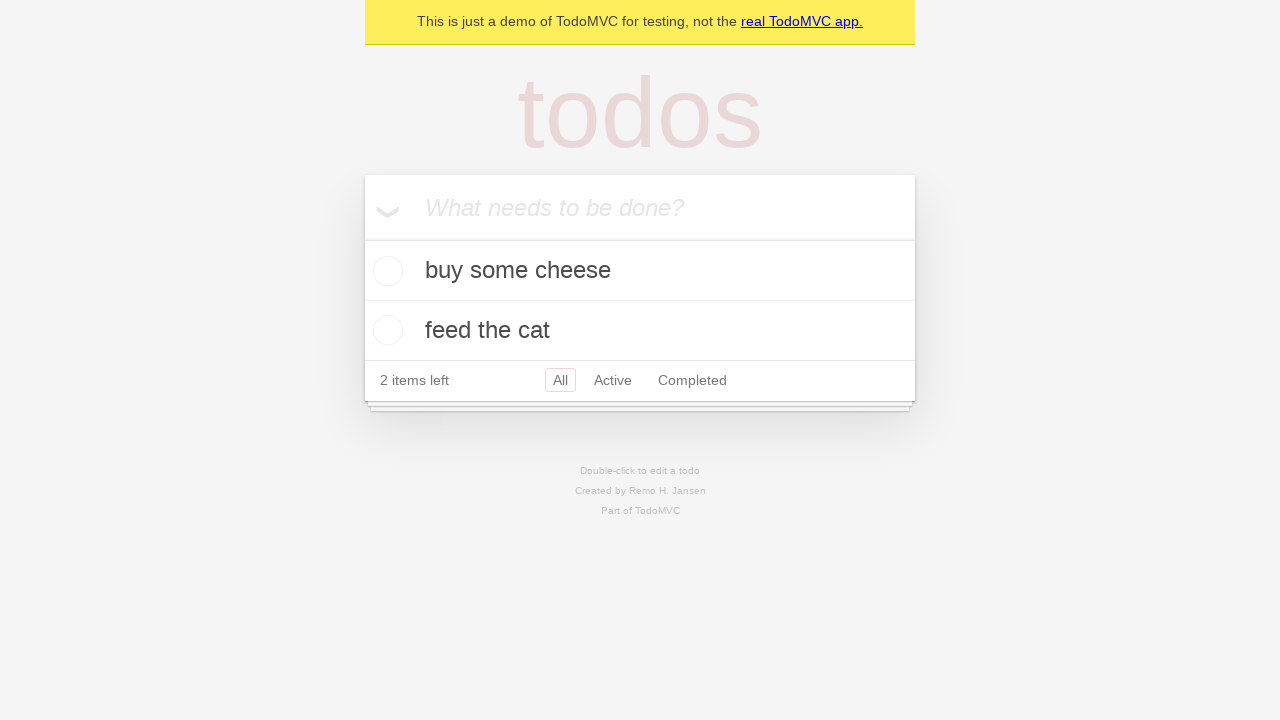

Checked the first todo item at (385, 271) on internal:testid=[data-testid="todo-item"s] >> nth=0 >> internal:role=checkbox
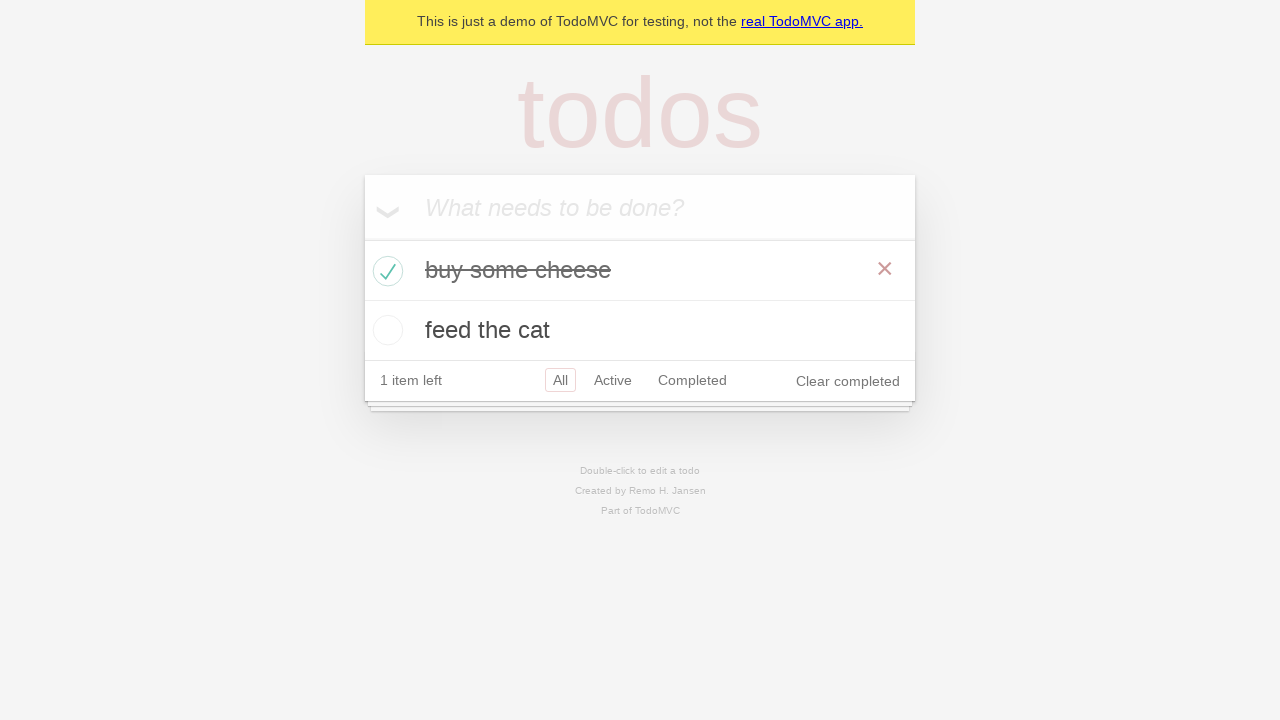

Reloaded the page to test data persistence
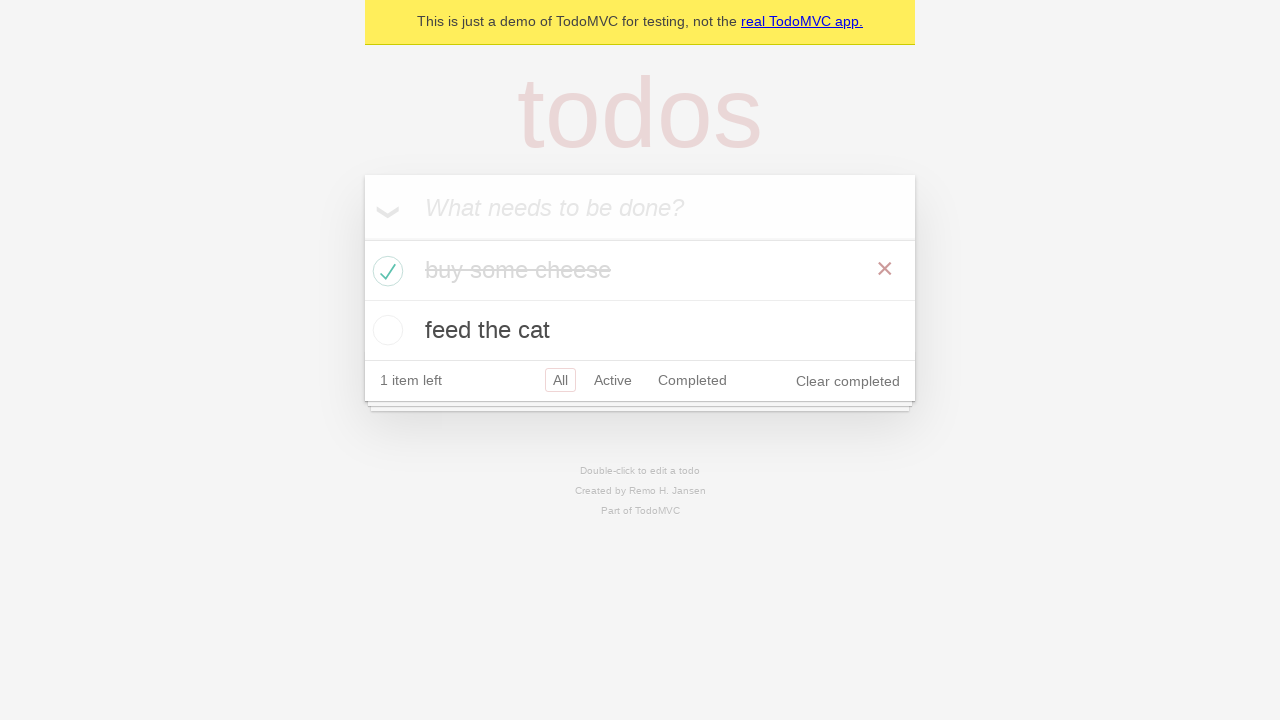

Verified todo items persisted after page reload
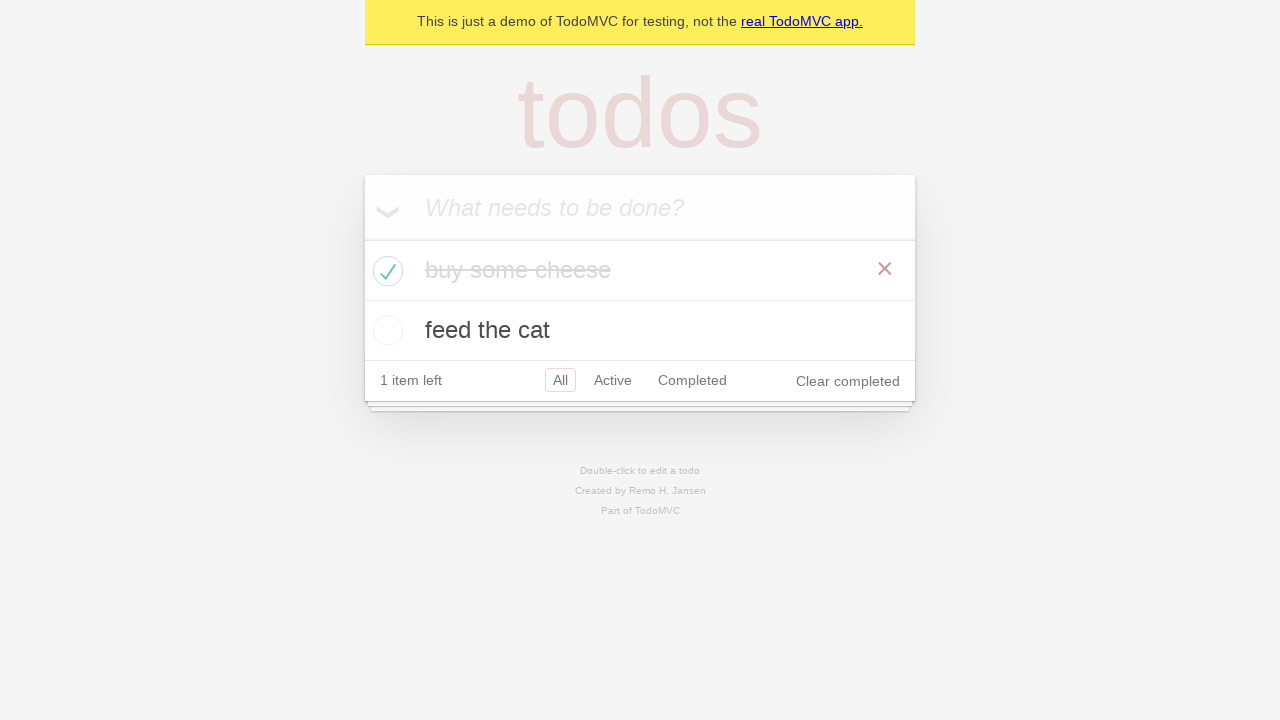

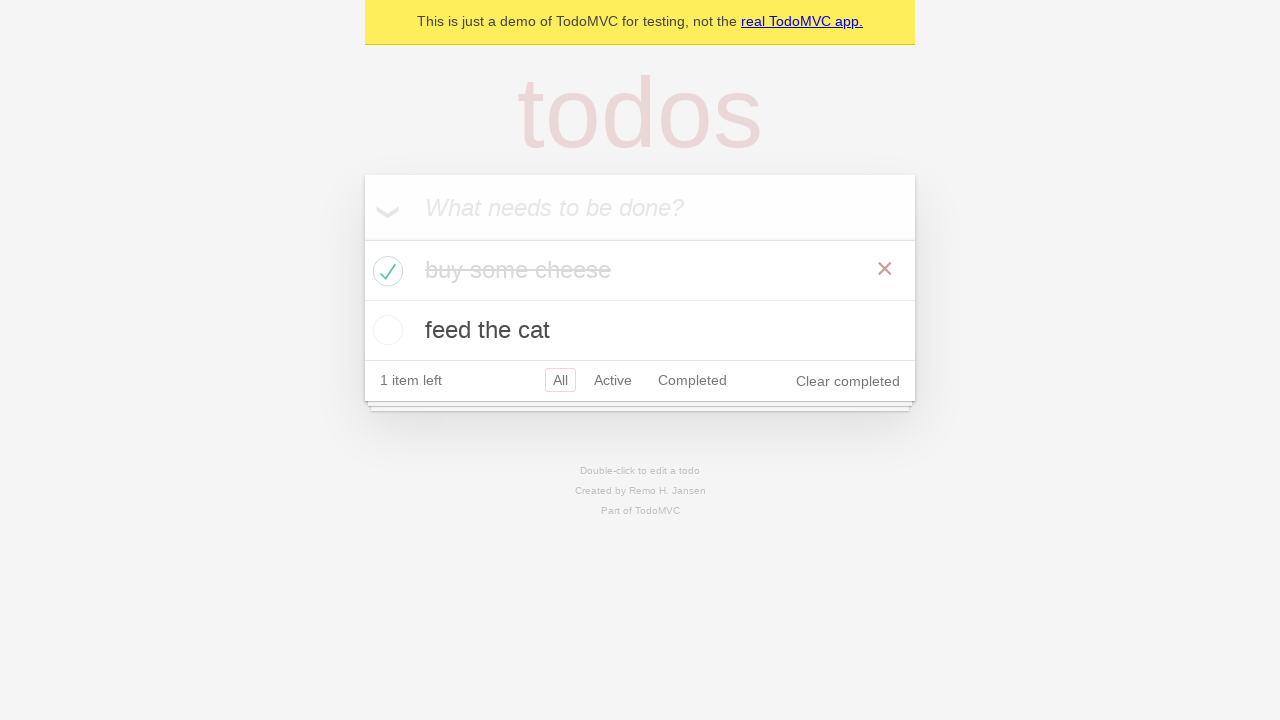